Tests that the complete all checkbox updates correctly when individual items are completed or cleared

Starting URL: https://demo.playwright.dev/todomvc

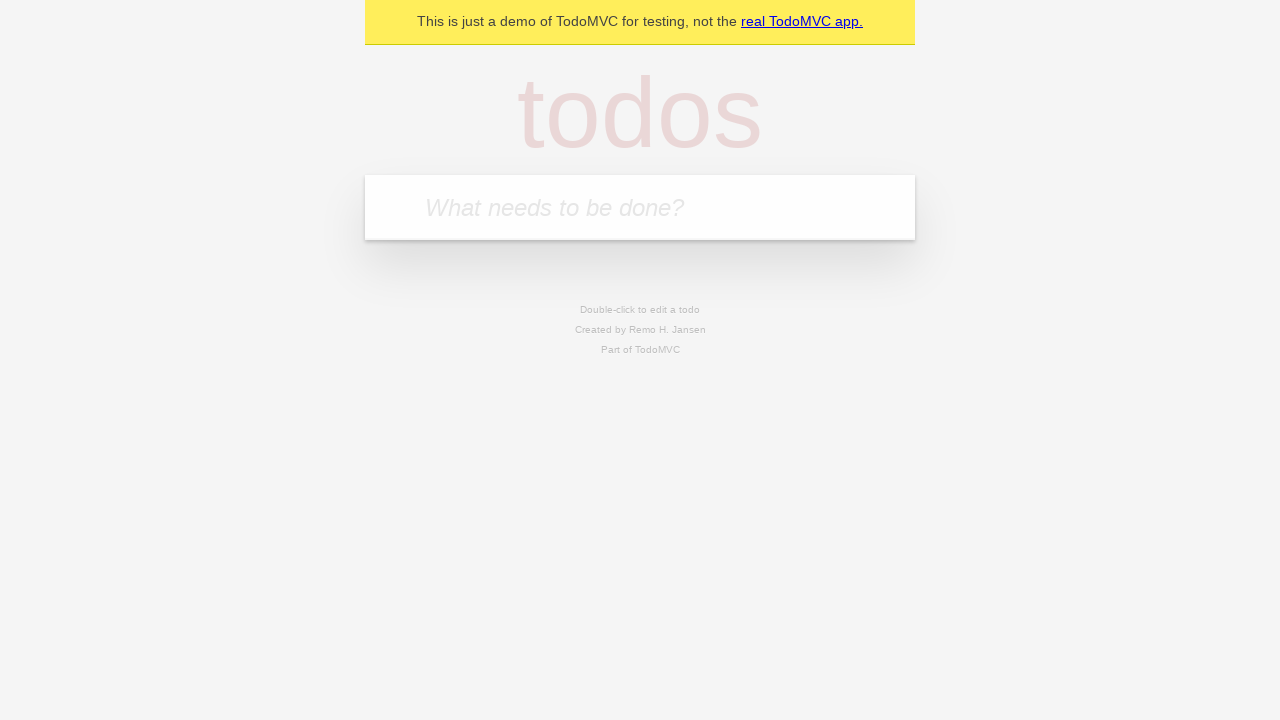

Filled input field with 'buy some cheese' on internal:attr=[placeholder="What needs to be done?"i]
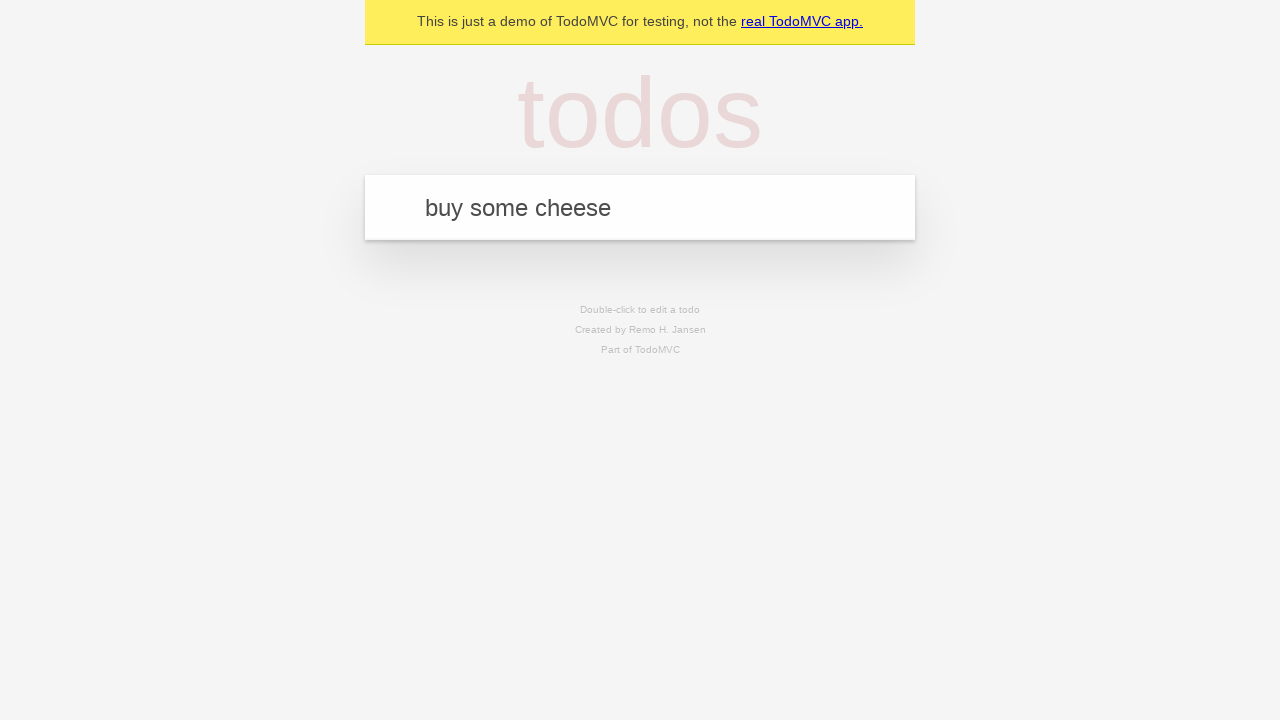

Pressed Enter to add first todo item on internal:attr=[placeholder="What needs to be done?"i]
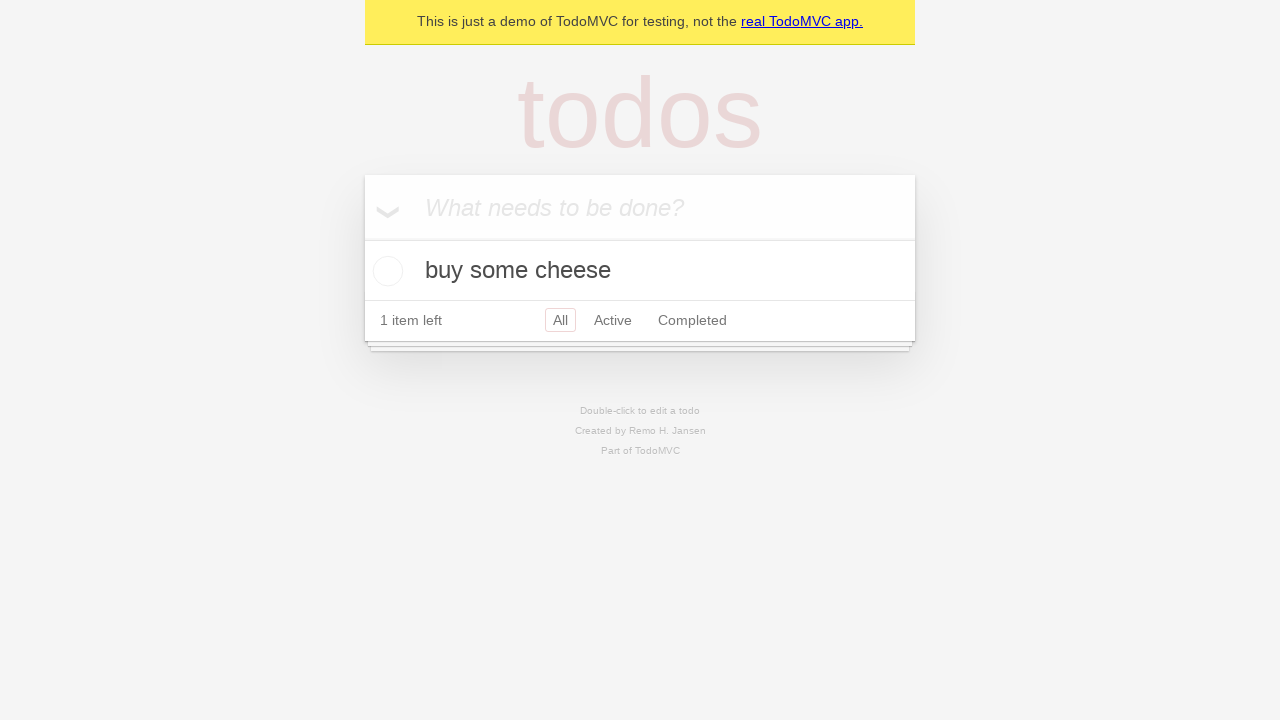

Filled input field with 'feed the cat' on internal:attr=[placeholder="What needs to be done?"i]
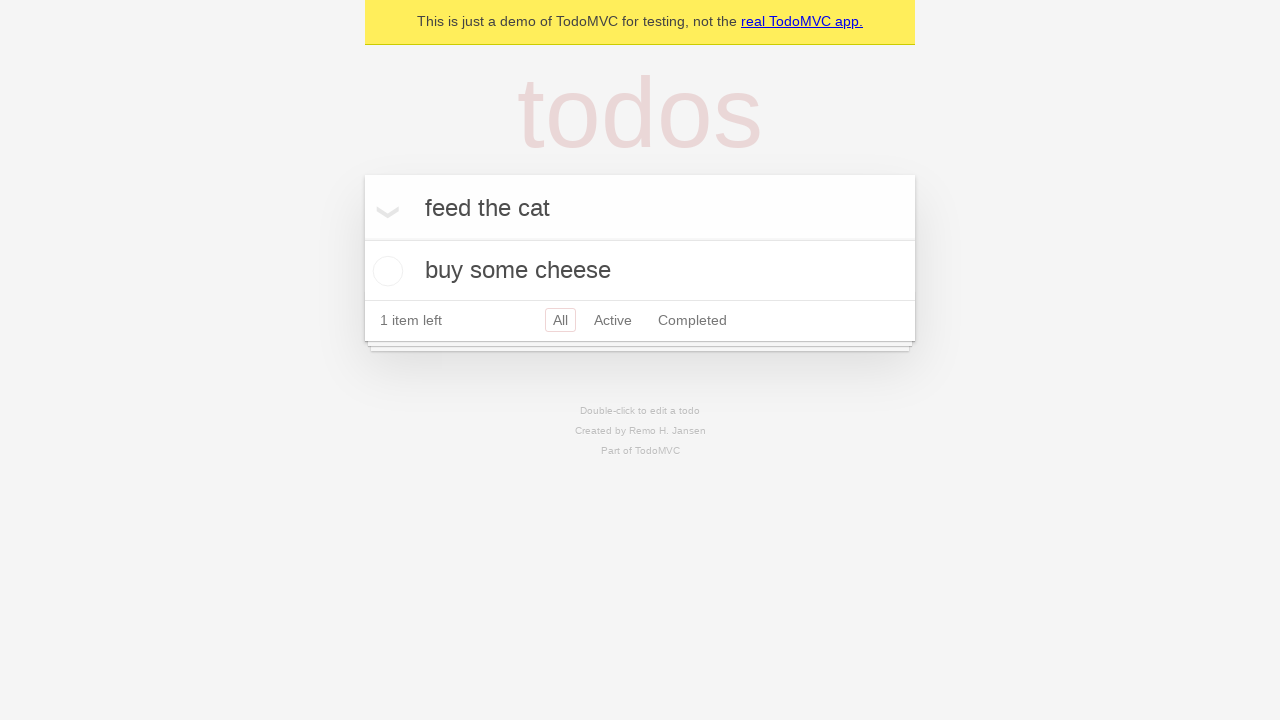

Pressed Enter to add second todo item on internal:attr=[placeholder="What needs to be done?"i]
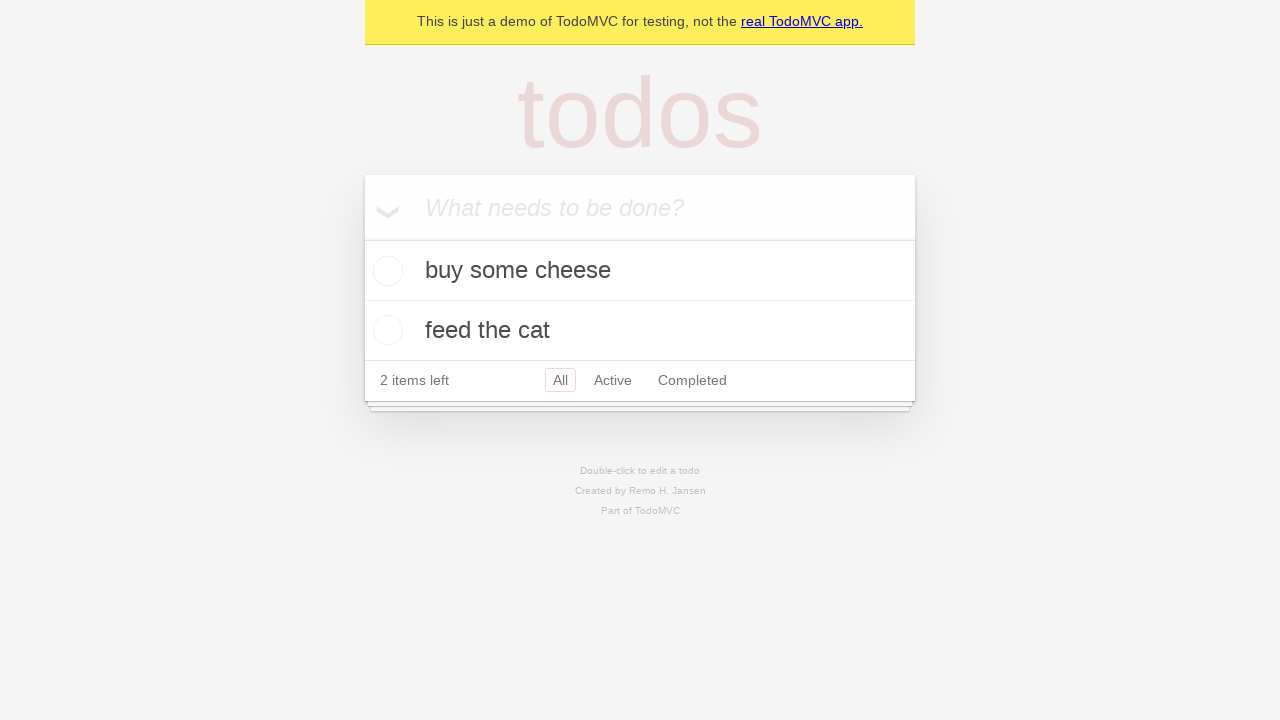

Filled input field with 'book a doctors appointment' on internal:attr=[placeholder="What needs to be done?"i]
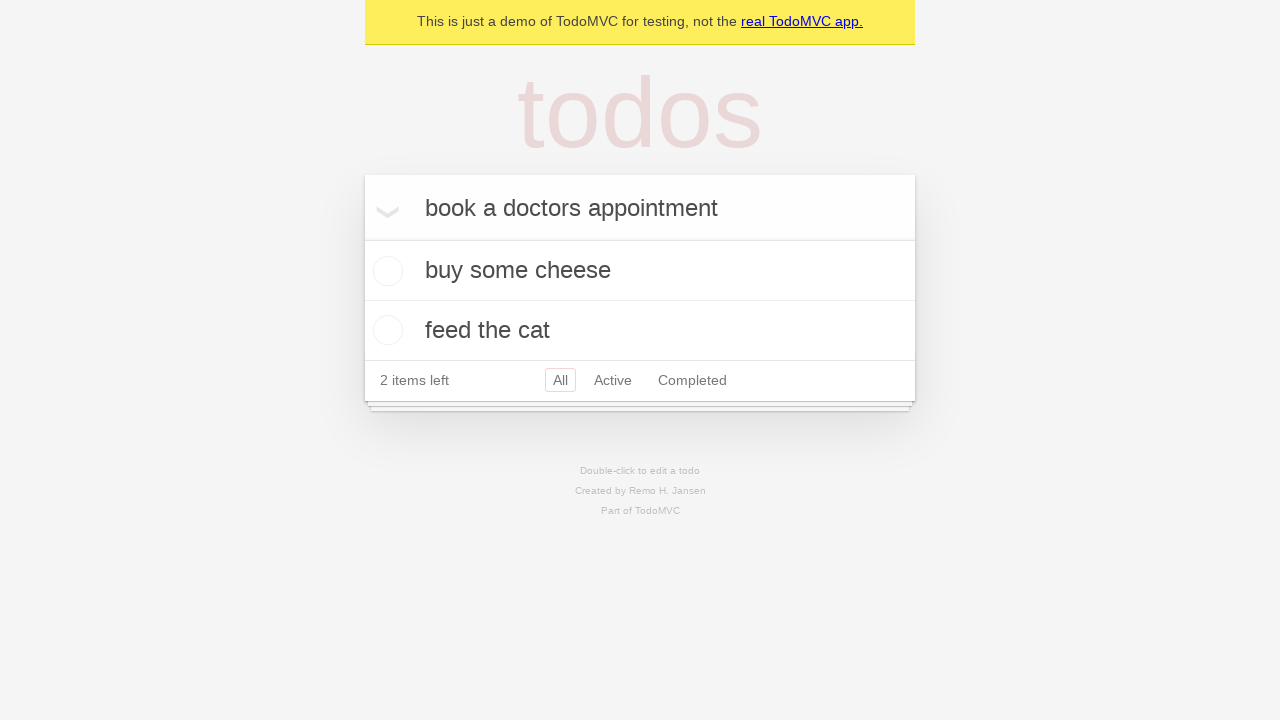

Pressed Enter to add third todo item on internal:attr=[placeholder="What needs to be done?"i]
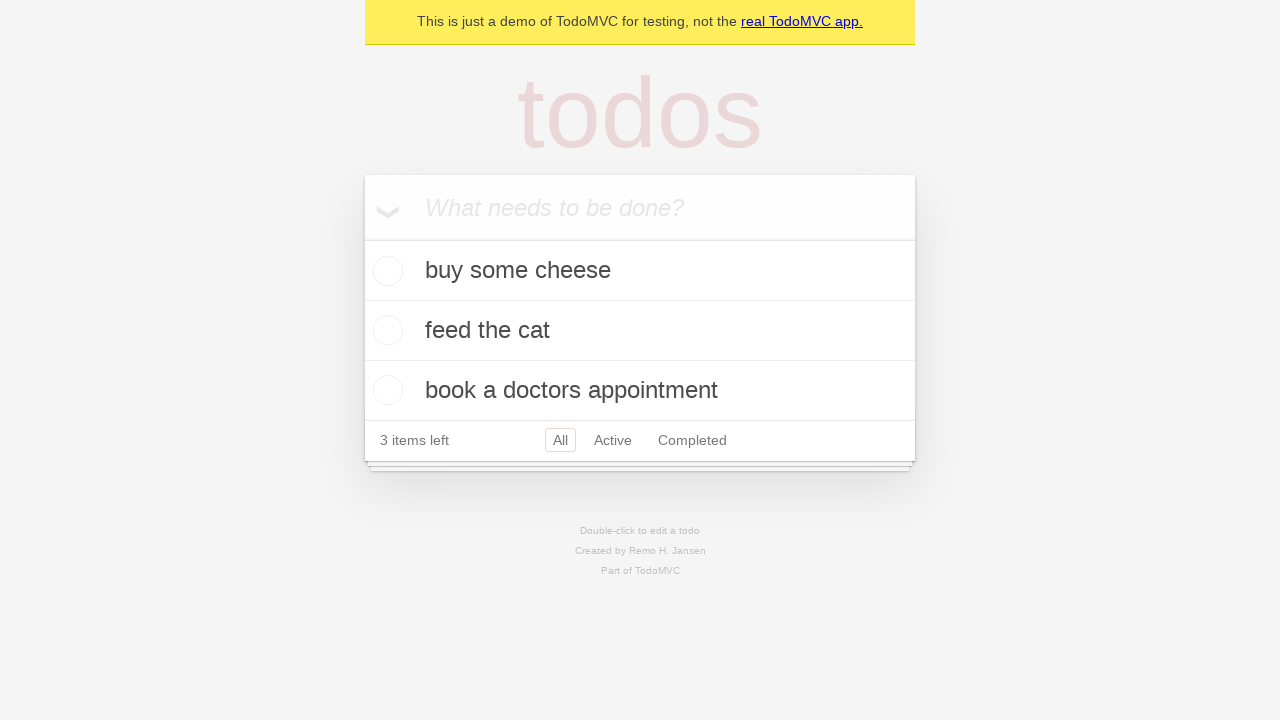

Clicked 'Mark all as complete' checkbox to check all todos at (362, 238) on internal:label="Mark all as complete"i
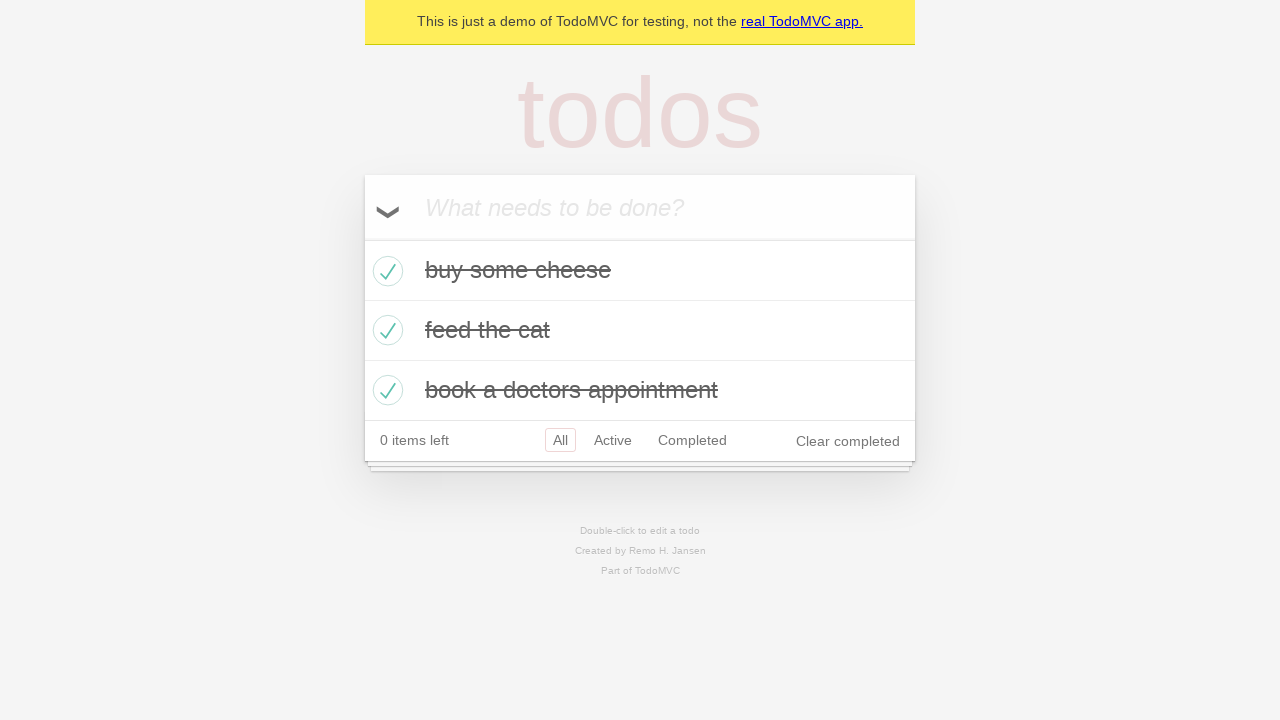

Unchecked first todo item at (385, 271) on internal:testid=[data-testid="todo-item"s] >> nth=0 >> internal:role=checkbox
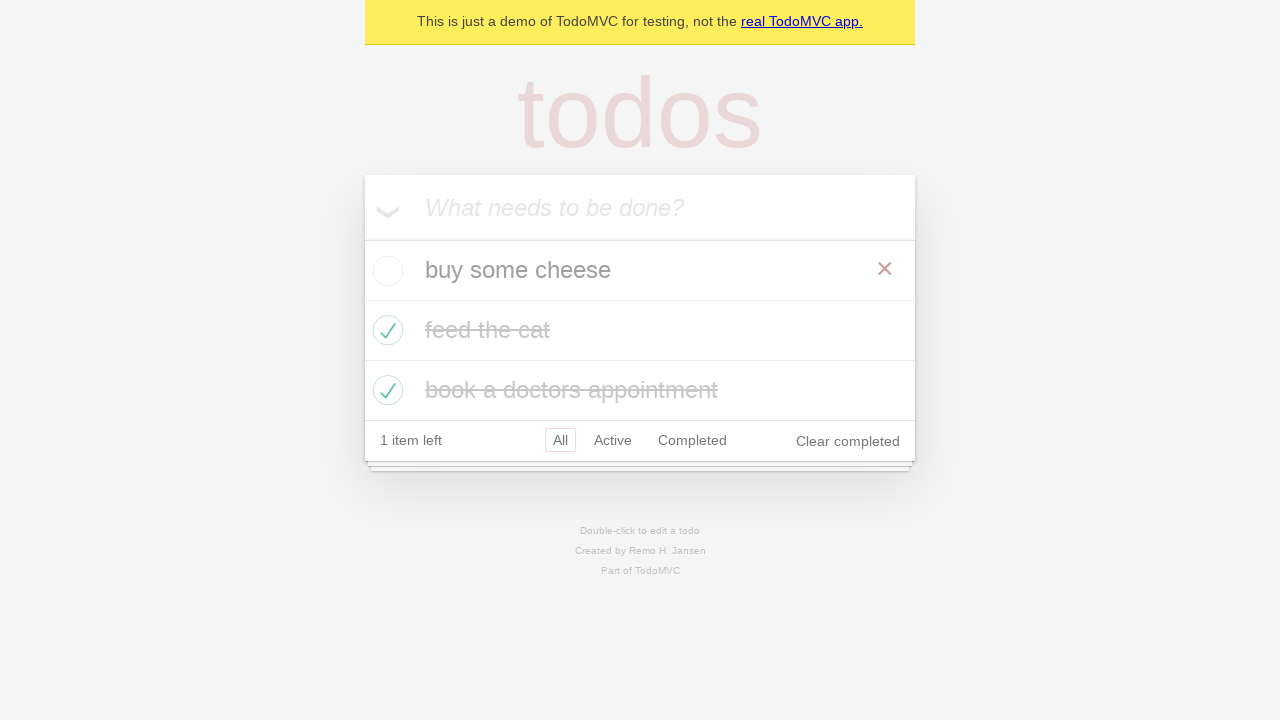

Checked first todo item again at (385, 271) on internal:testid=[data-testid="todo-item"s] >> nth=0 >> internal:role=checkbox
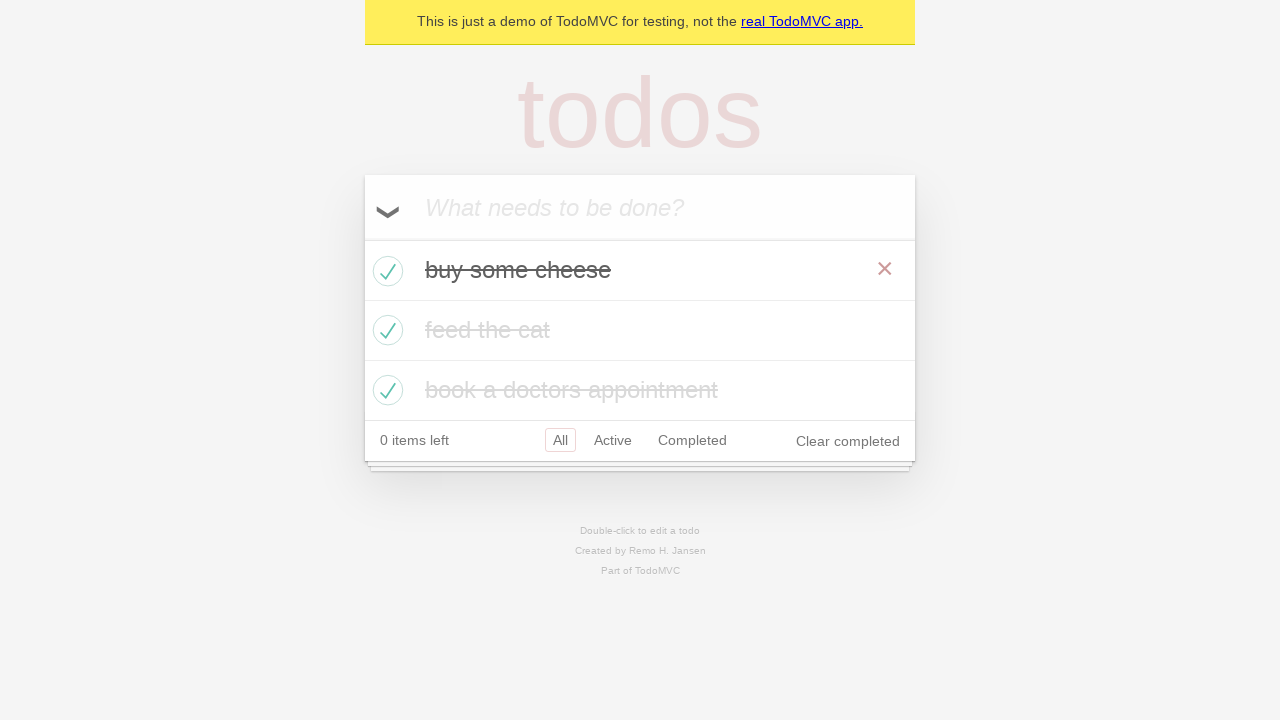

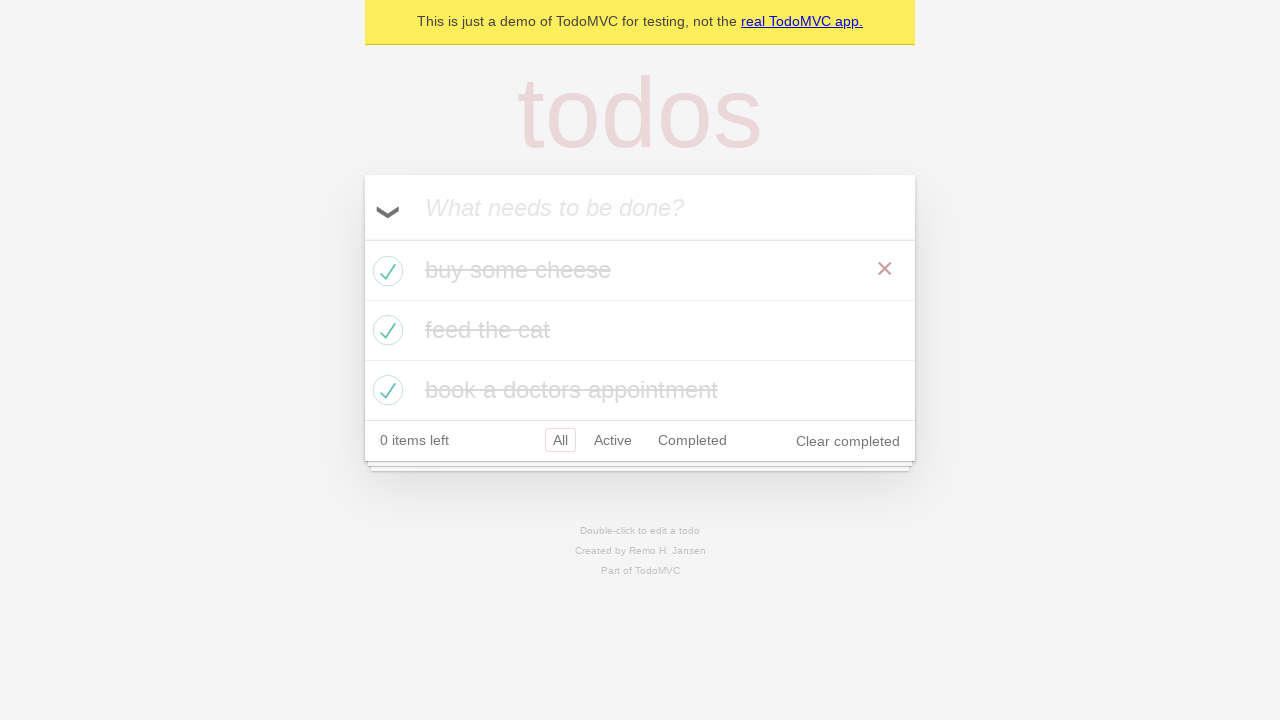